Tests that the currently applied filter link is highlighted with a selected class

Starting URL: https://demo.playwright.dev/todomvc

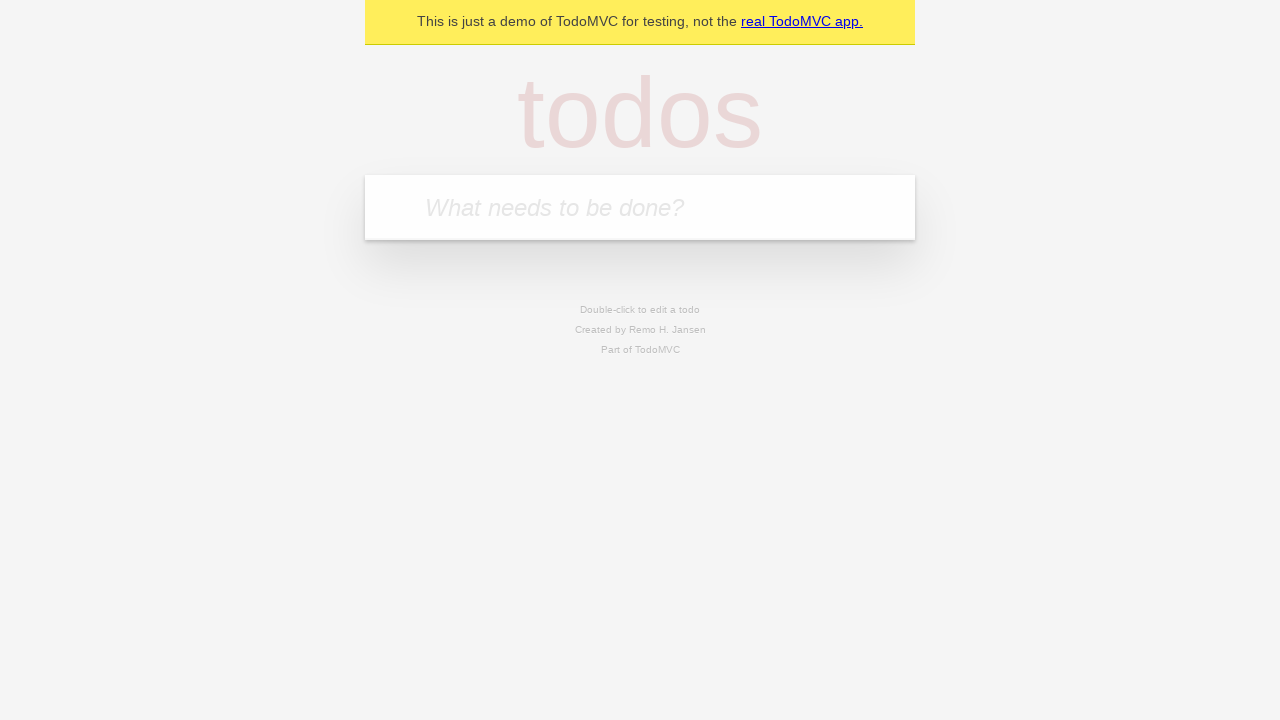

Filled todo input with 'buy some cheese' on internal:attr=[placeholder="What needs to be done?"i]
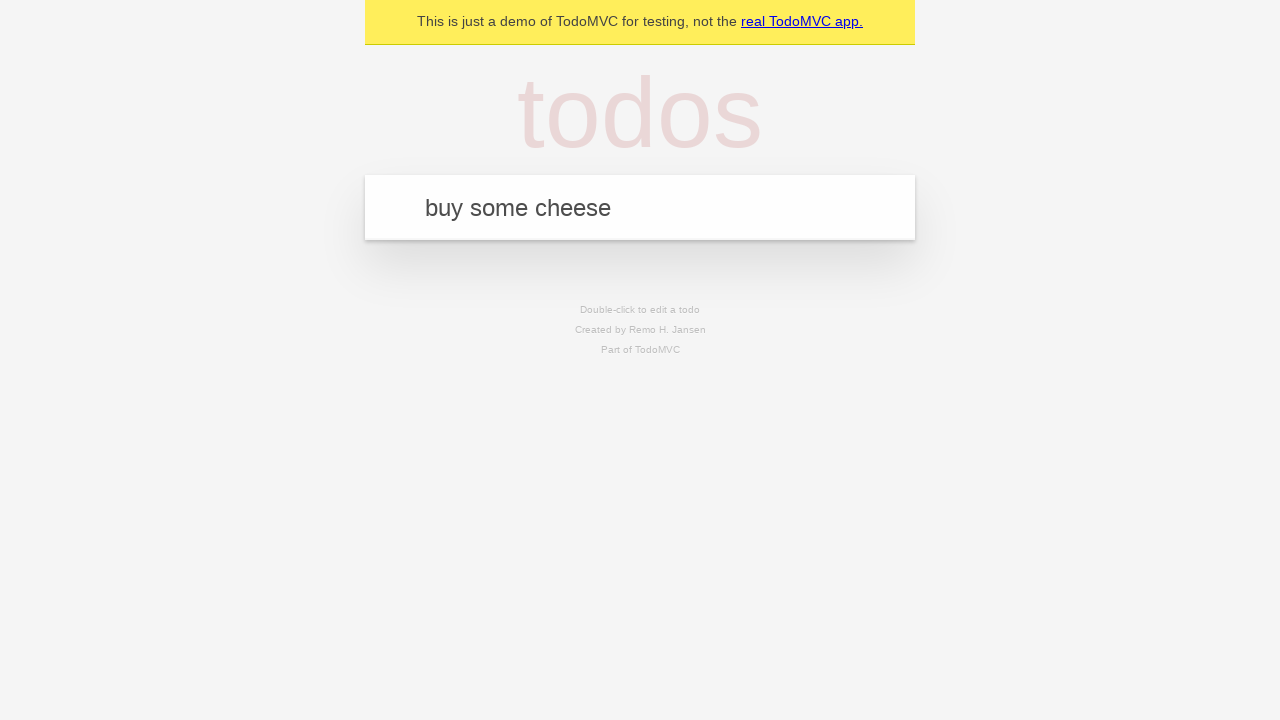

Pressed Enter to create first todo on internal:attr=[placeholder="What needs to be done?"i]
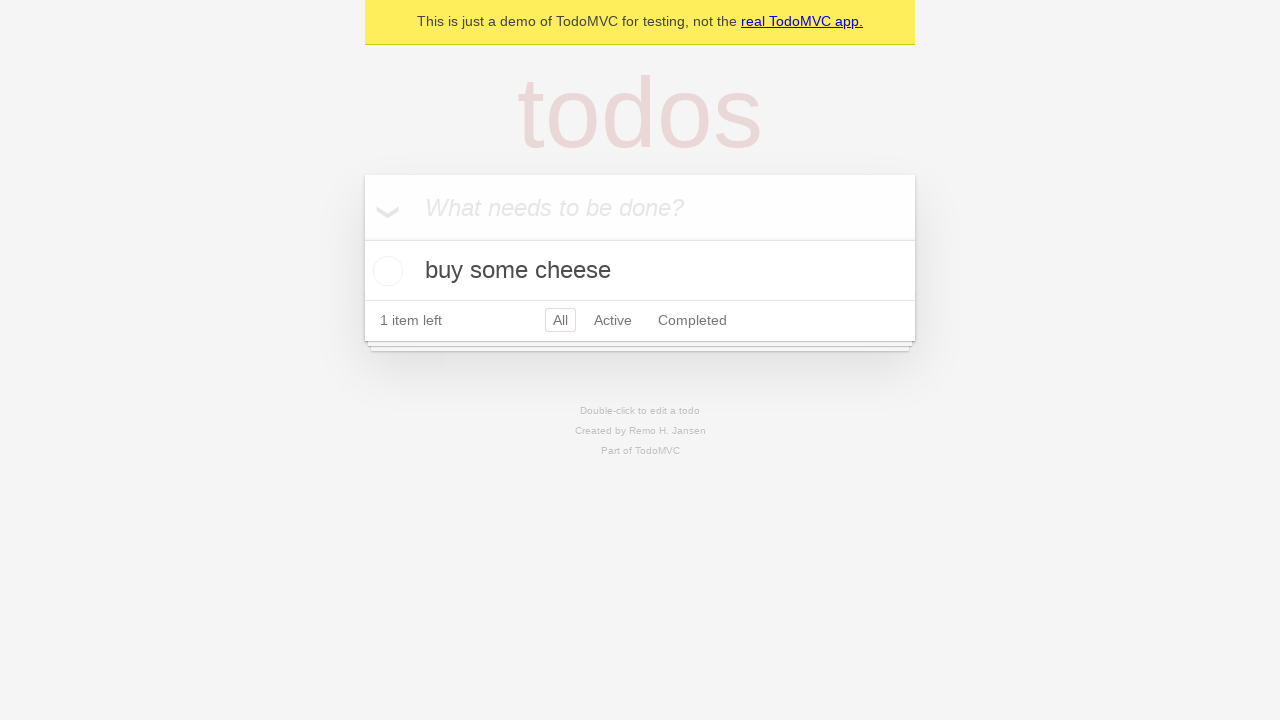

Filled todo input with 'feed the cat' on internal:attr=[placeholder="What needs to be done?"i]
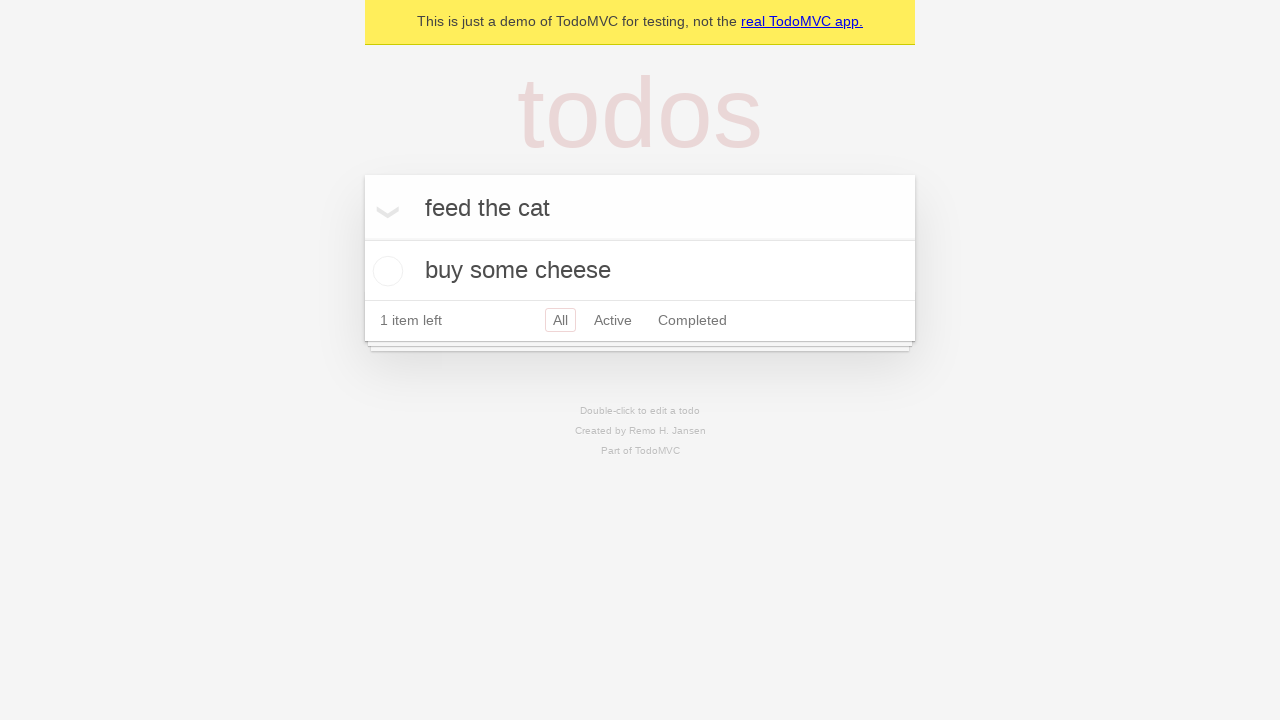

Pressed Enter to create second todo on internal:attr=[placeholder="What needs to be done?"i]
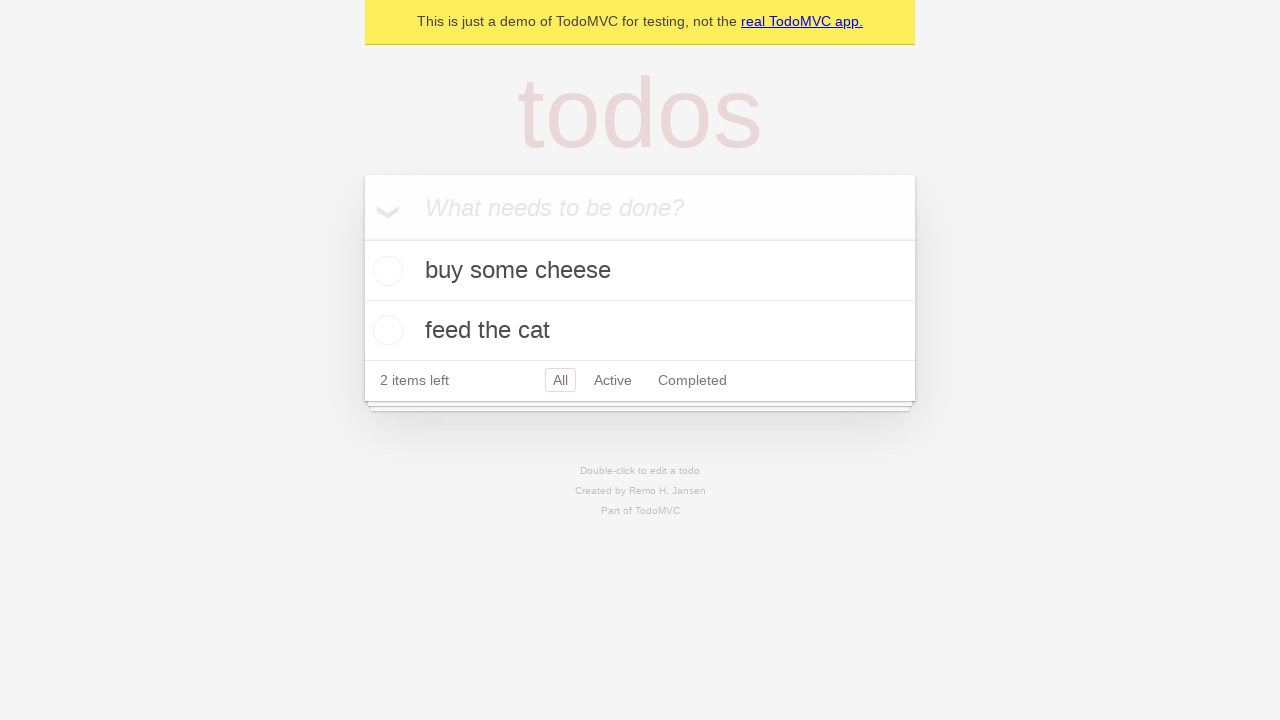

Filled todo input with 'book a doctors appointment' on internal:attr=[placeholder="What needs to be done?"i]
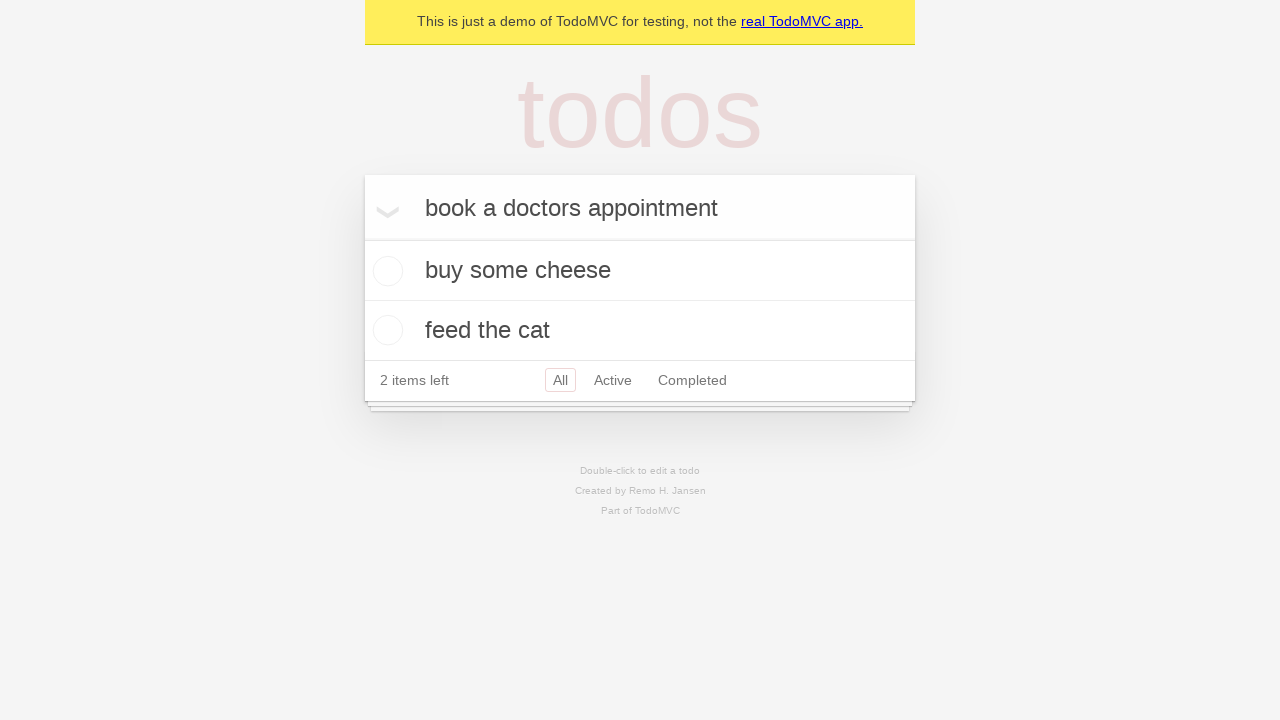

Pressed Enter to create third todo on internal:attr=[placeholder="What needs to be done?"i]
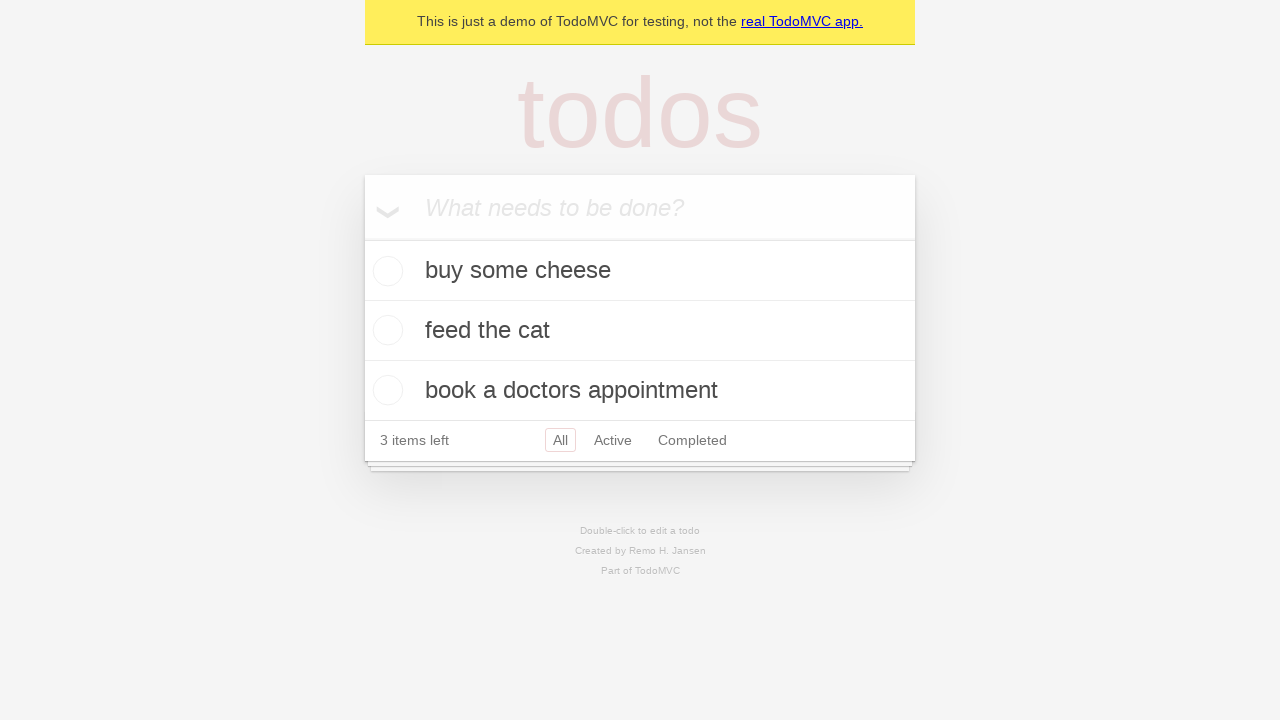

Clicked Active filter link at (613, 440) on internal:role=link[name="Active"i]
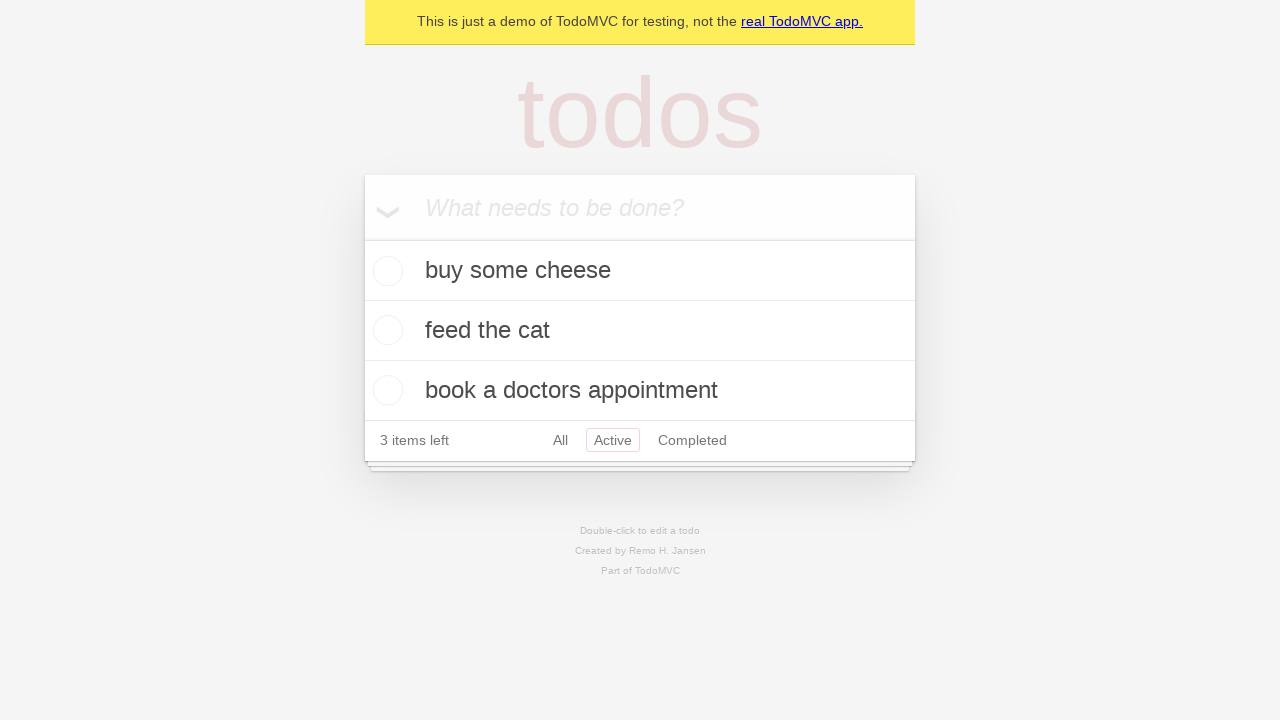

Clicked Completed filter link at (692, 440) on internal:role=link[name="Completed"i]
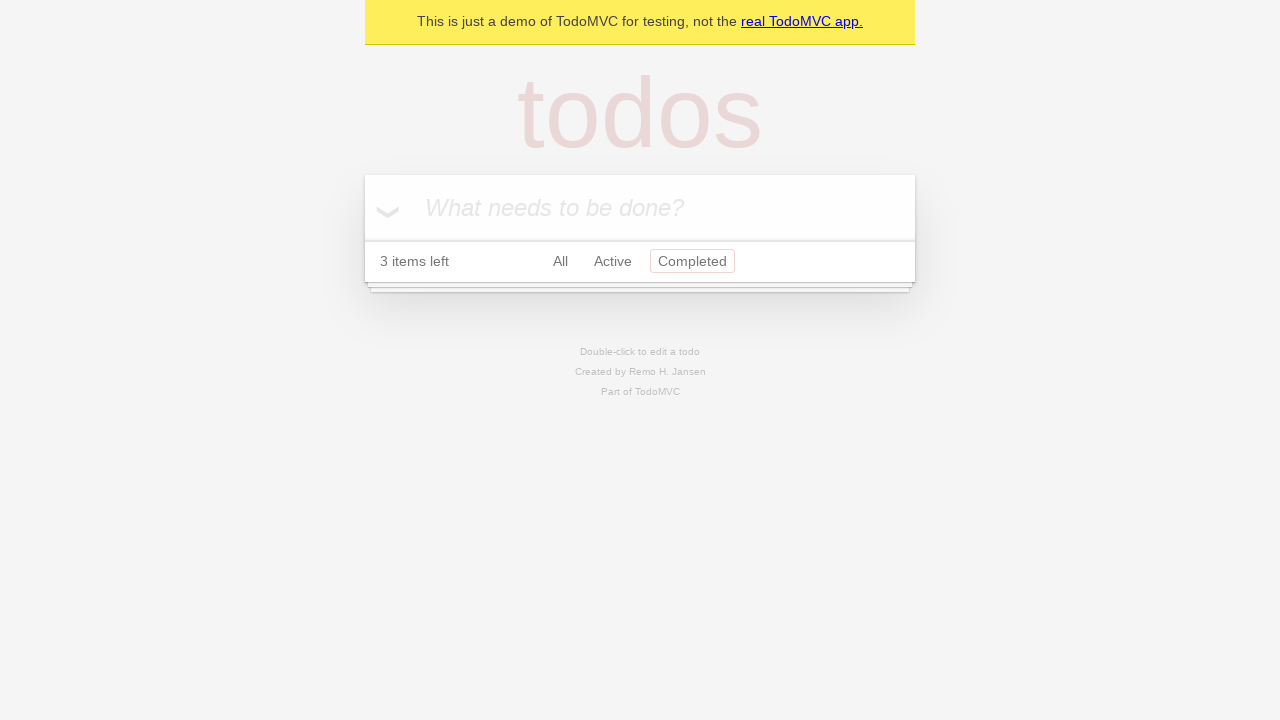

Verified that Completed filter link is highlighted with selected class
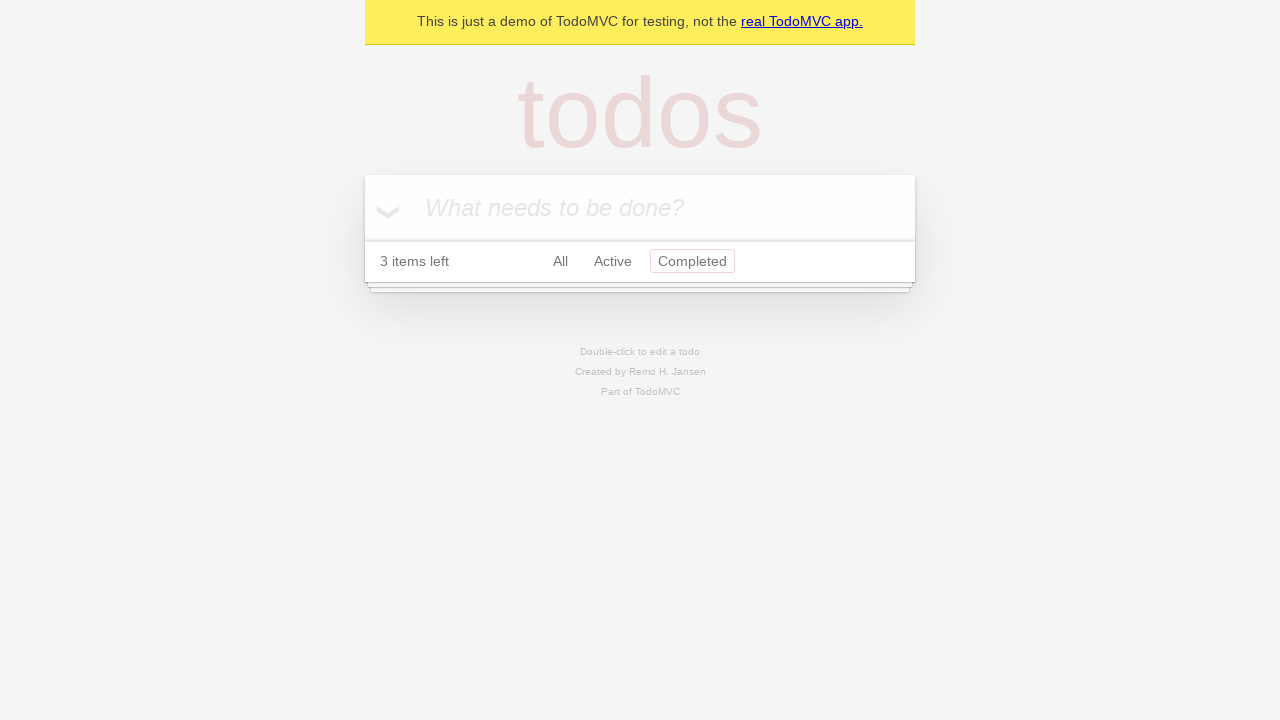

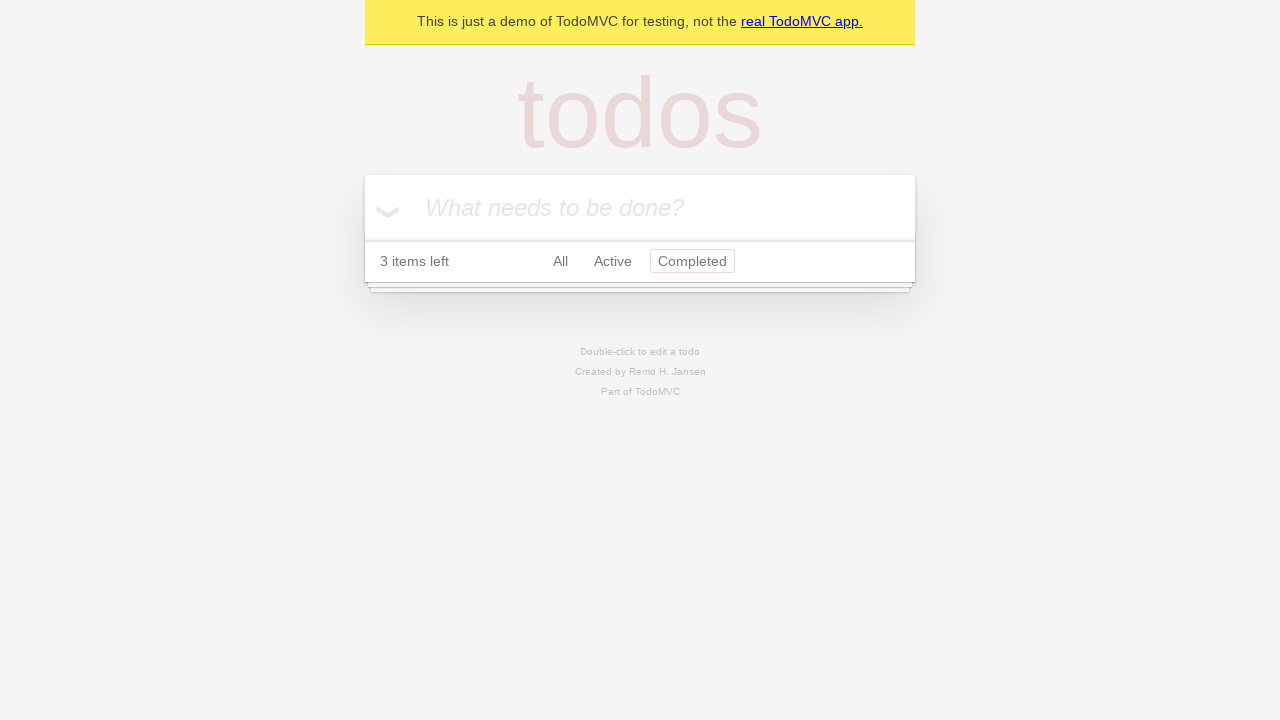